Tests that pressing Escape cancels edits and restores the original text

Starting URL: https://demo.playwright.dev/todomvc

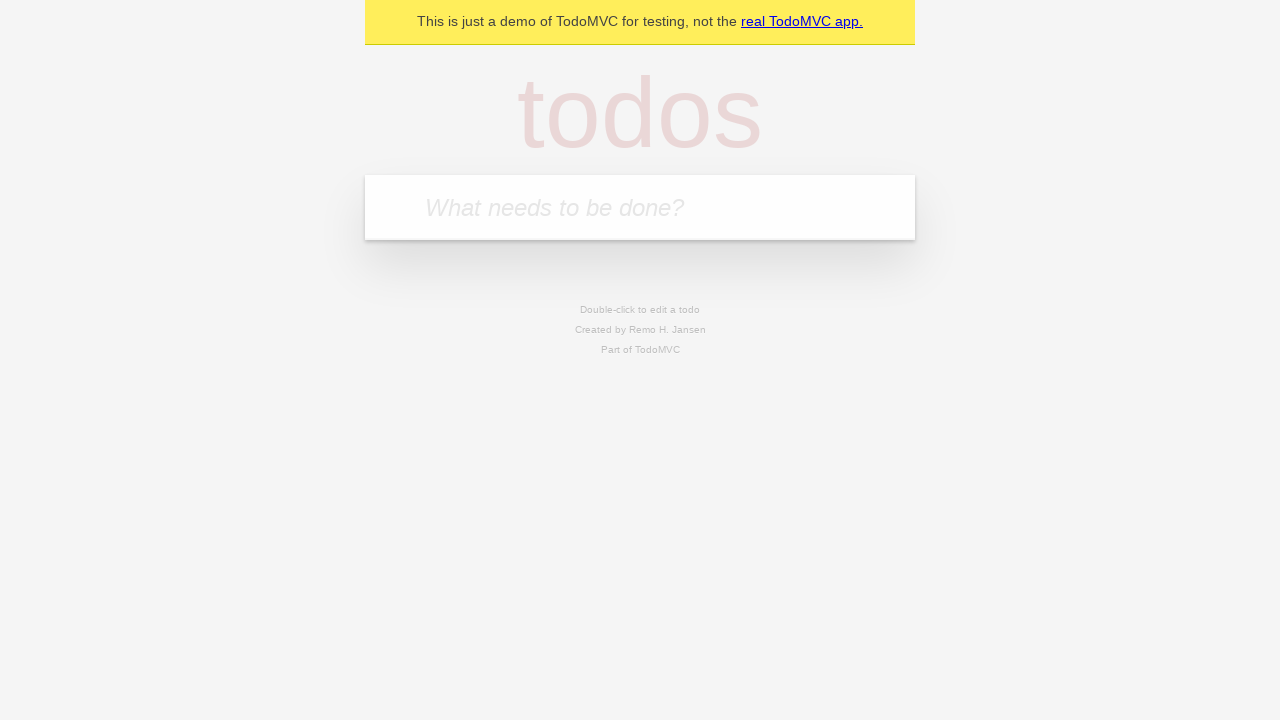

Filled todo input with 'buy some cheese' on internal:attr=[placeholder="What needs to be done?"i]
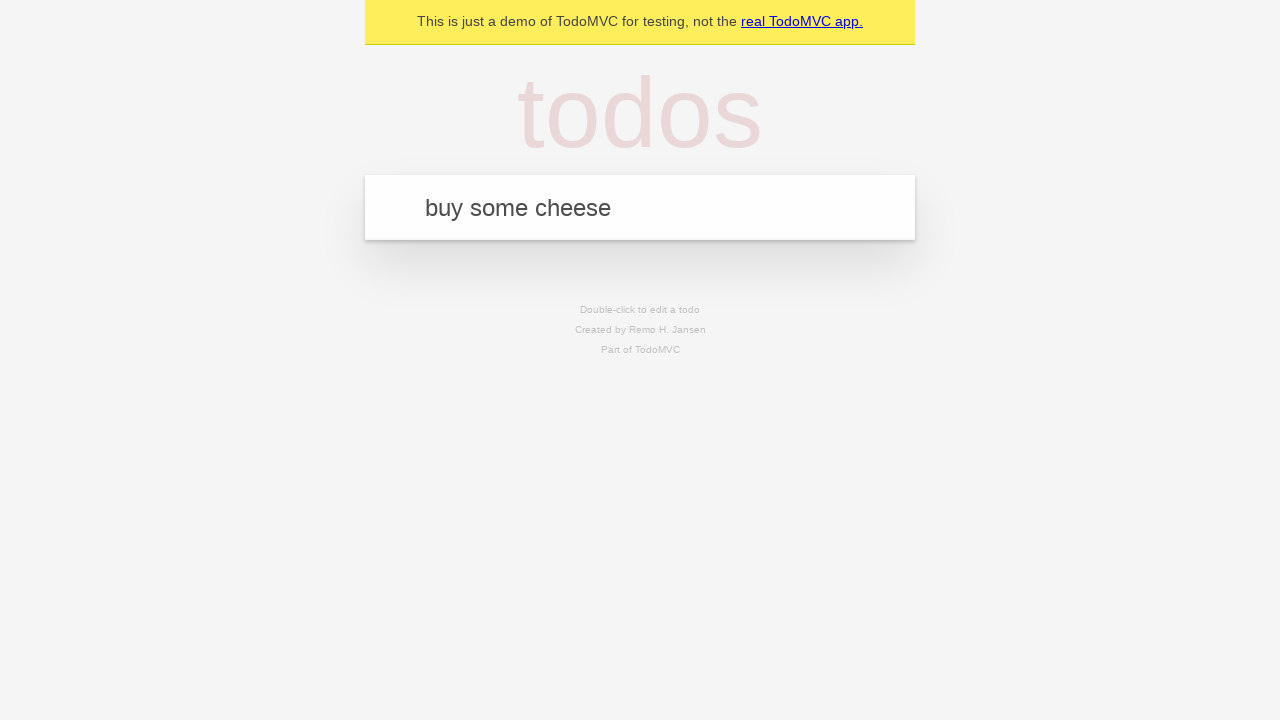

Pressed Enter to create todo 'buy some cheese' on internal:attr=[placeholder="What needs to be done?"i]
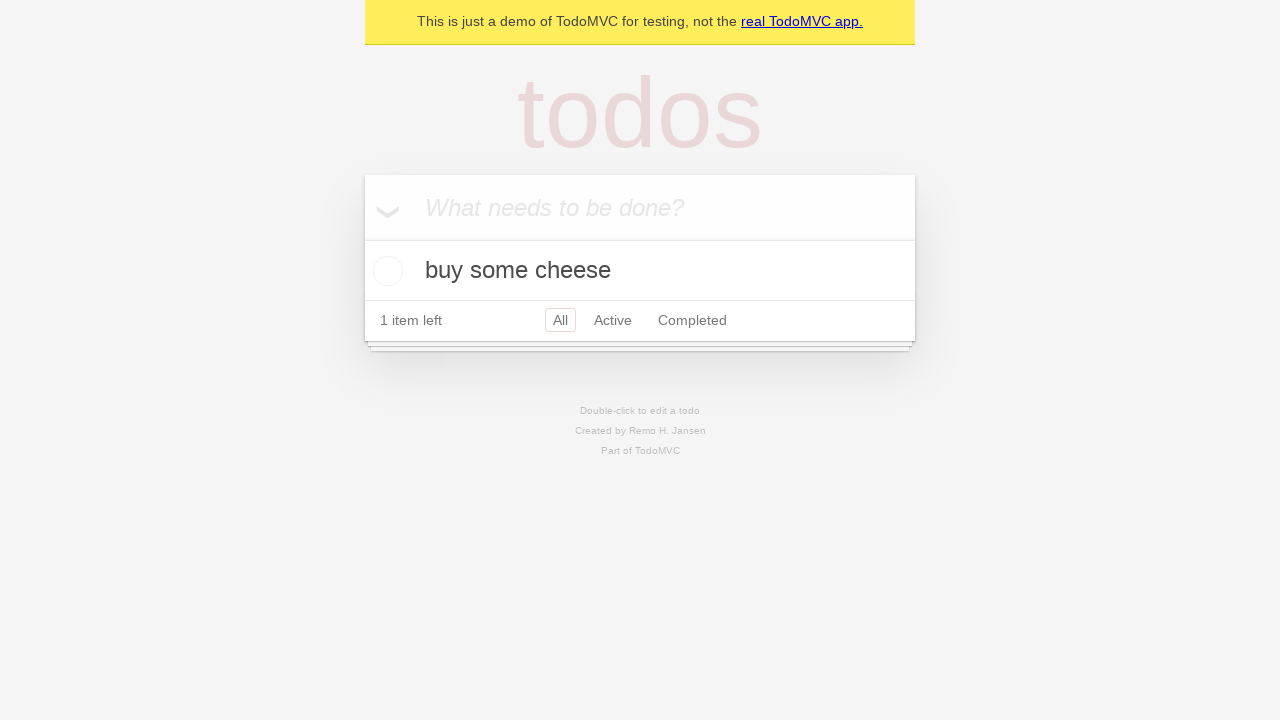

Filled todo input with 'feed the cat' on internal:attr=[placeholder="What needs to be done?"i]
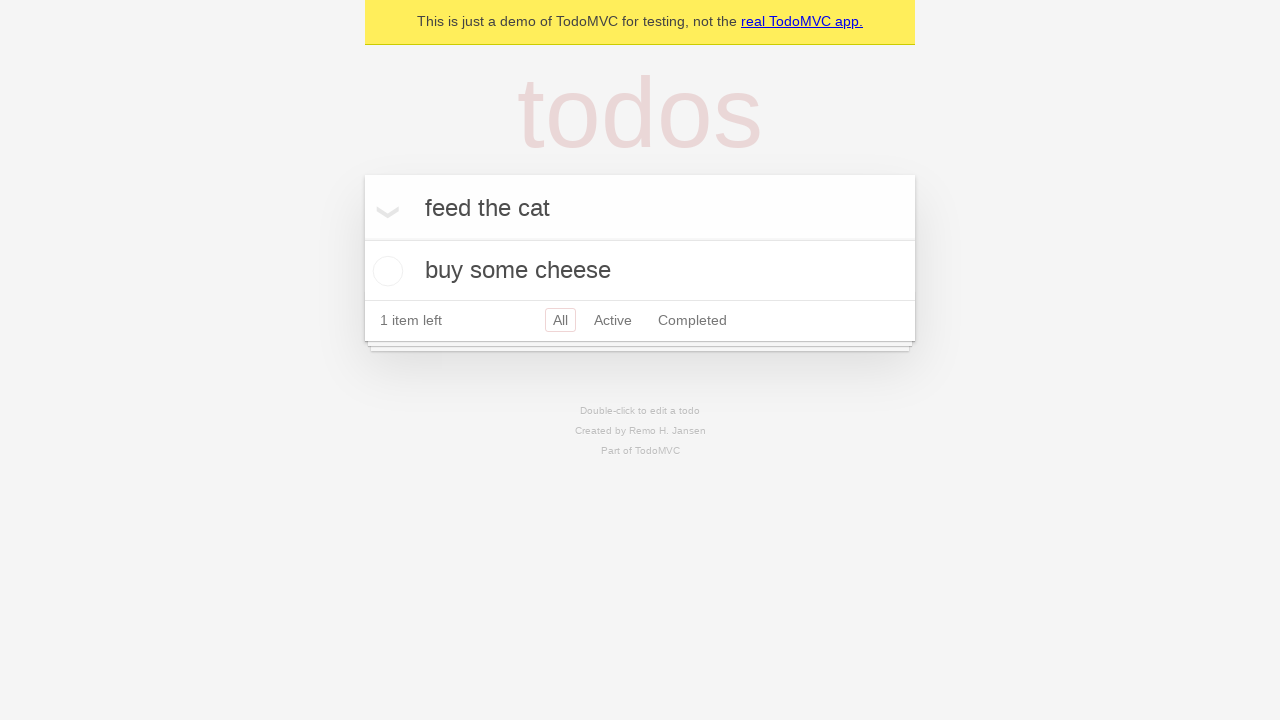

Pressed Enter to create todo 'feed the cat' on internal:attr=[placeholder="What needs to be done?"i]
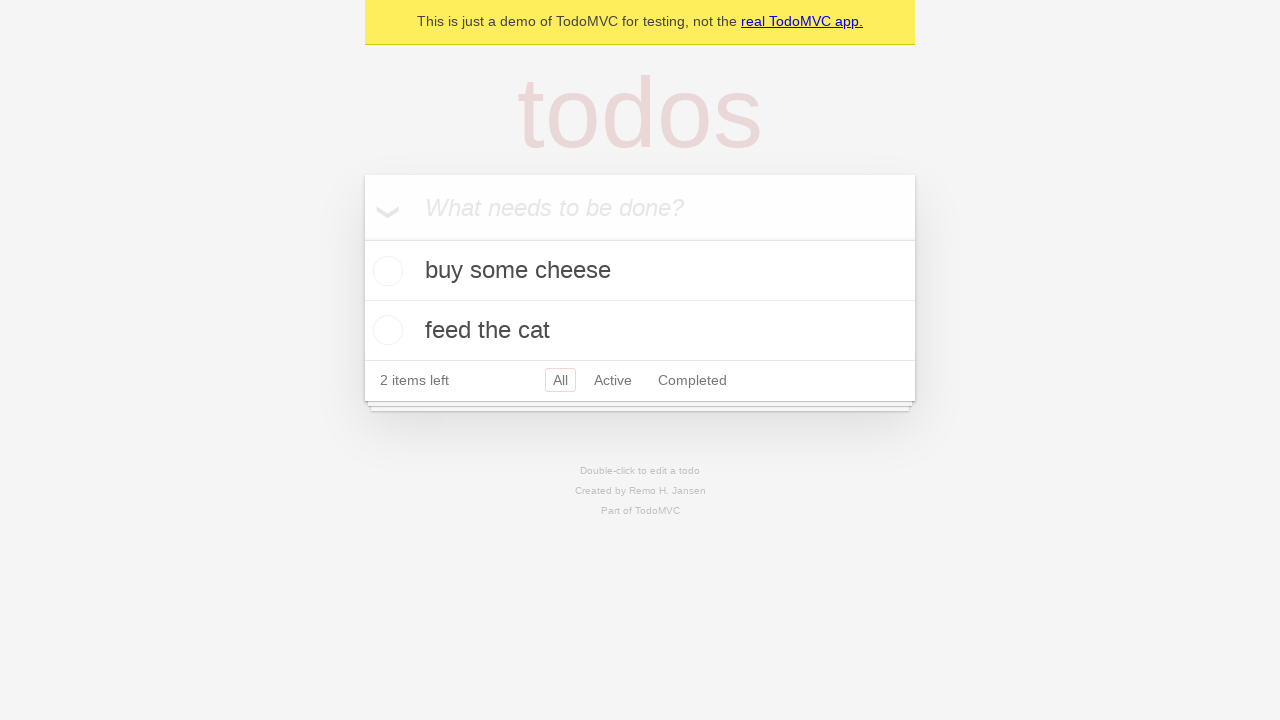

Filled todo input with 'book a doctors appointment' on internal:attr=[placeholder="What needs to be done?"i]
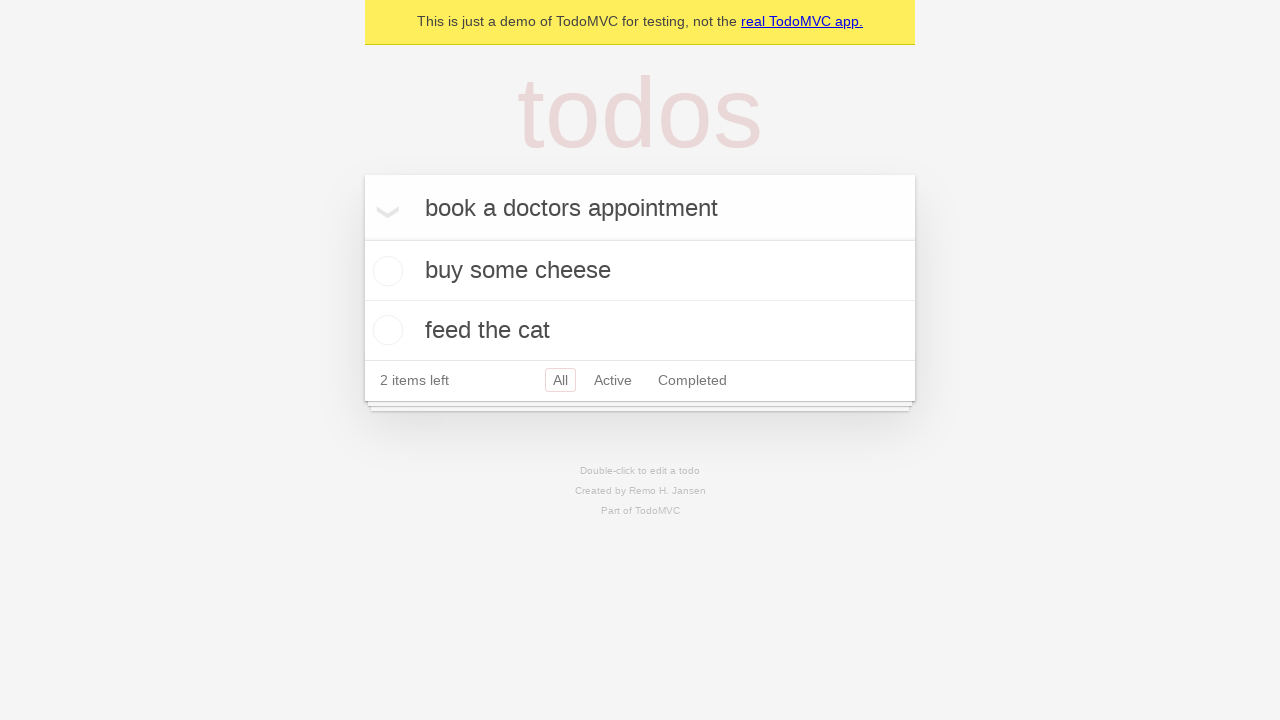

Pressed Enter to create todo 'book a doctors appointment' on internal:attr=[placeholder="What needs to be done?"i]
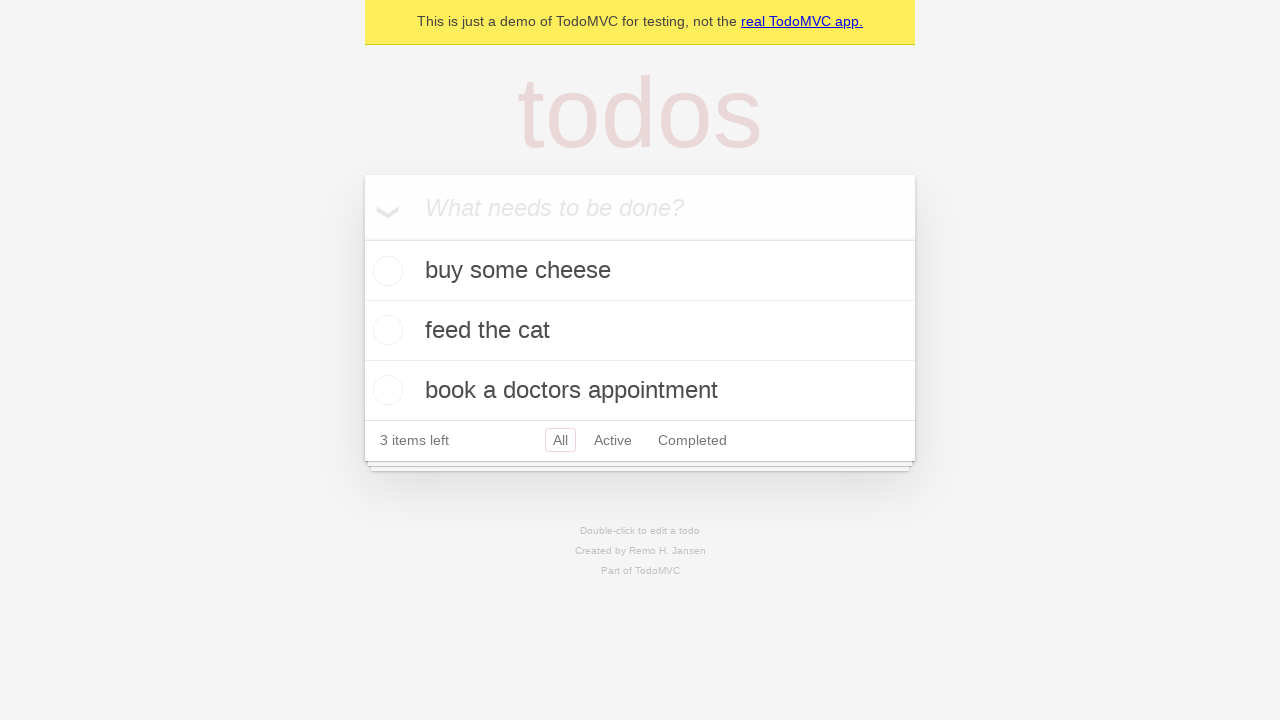

Double-clicked second todo item to enter edit mode at (640, 331) on internal:testid=[data-testid="todo-item"s] >> nth=1
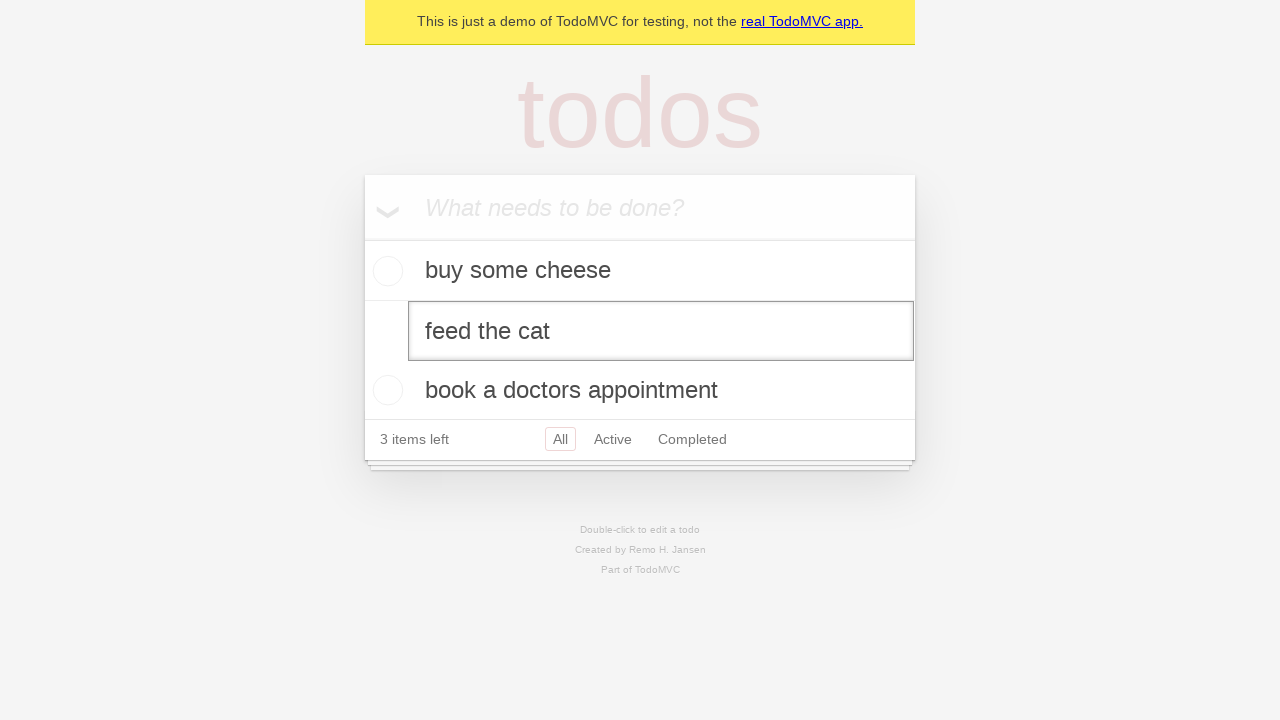

Filled edit input with 'buy some sausages' on internal:testid=[data-testid="todo-item"s] >> nth=1 >> internal:role=textbox[nam
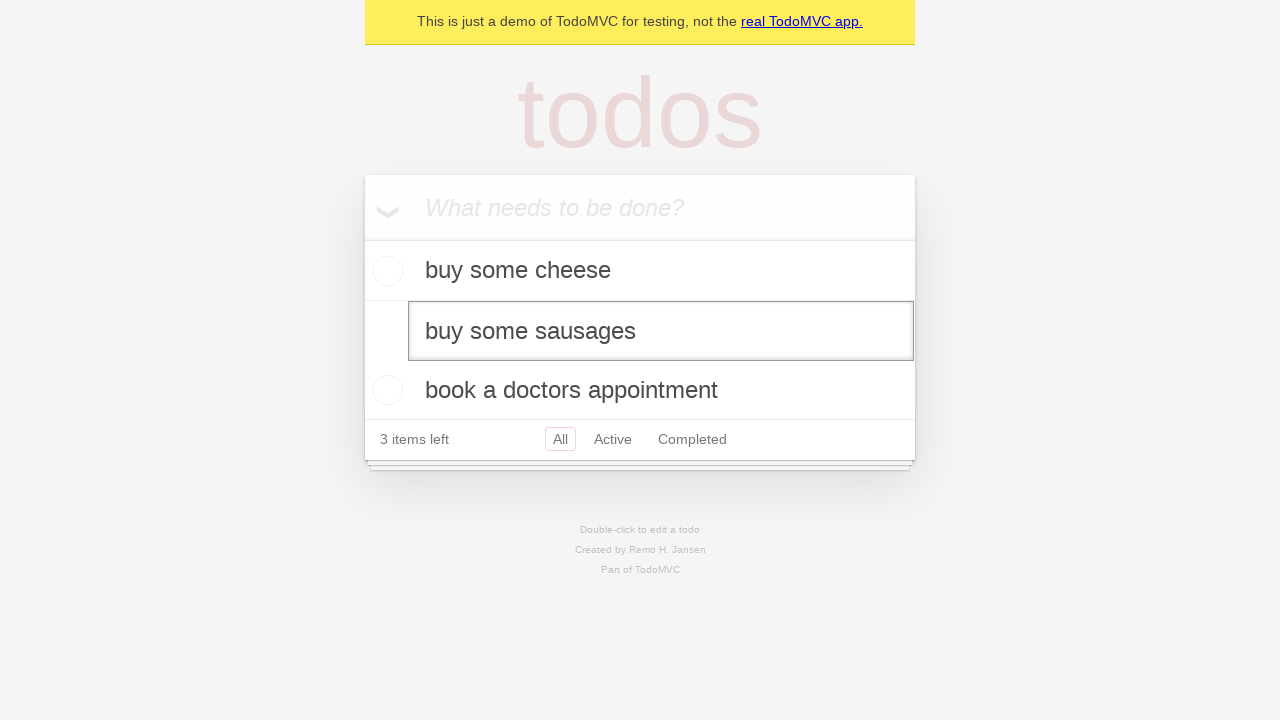

Pressed Escape to cancel edit and restore original text on internal:testid=[data-testid="todo-item"s] >> nth=1 >> internal:role=textbox[nam
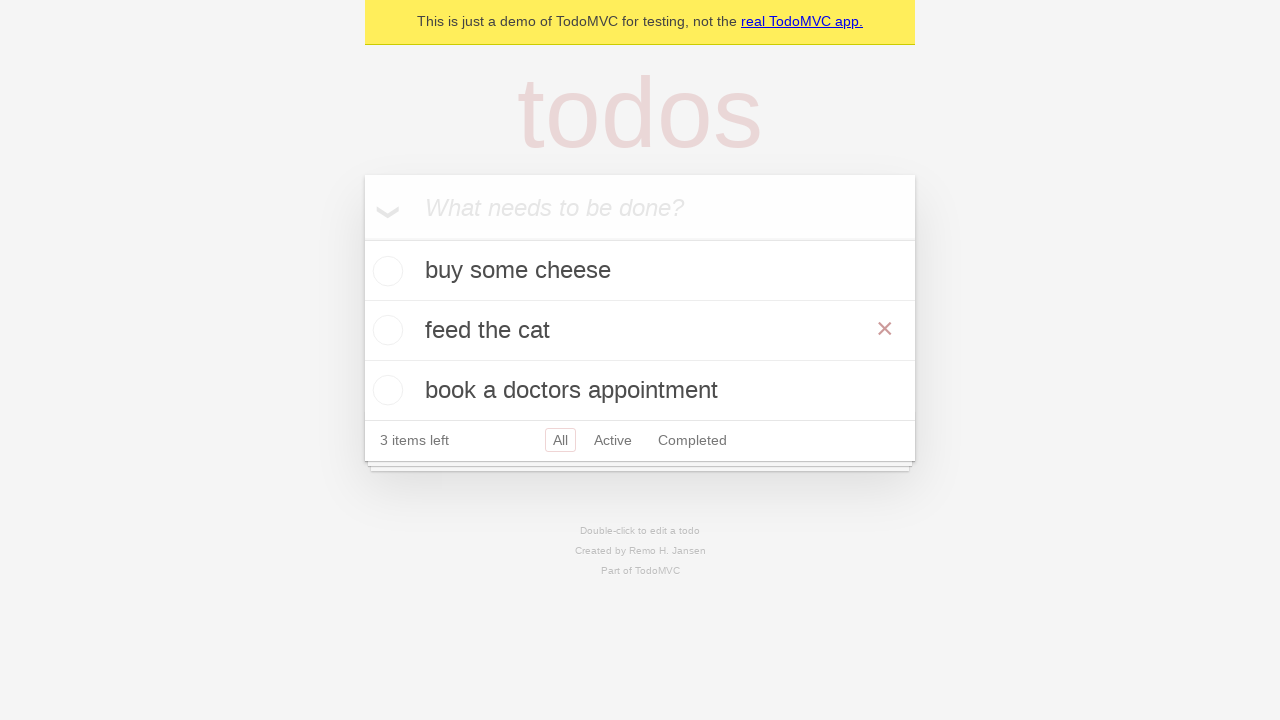

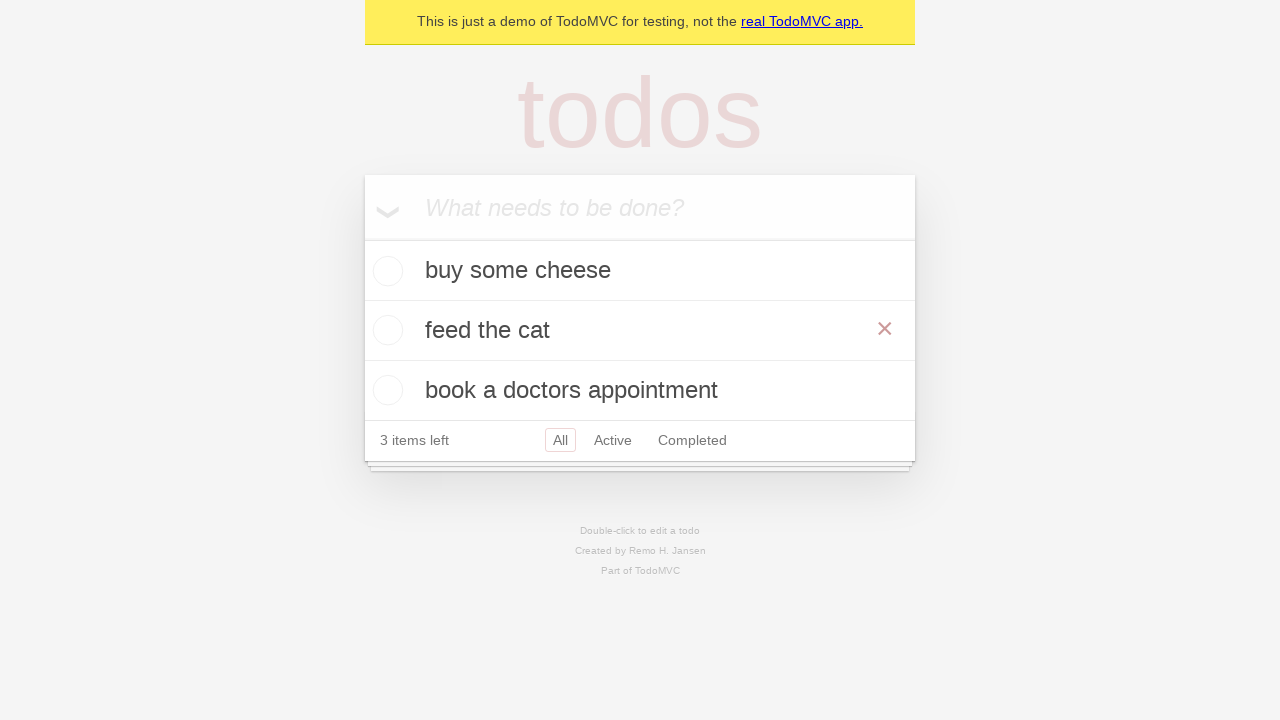